Tests window switching functionality by clicking a link that opens a new window, extracting email text from the child window, and using it to fill a form field in the parent window

Starting URL: https://rahulshettyacademy.com/loginpagePractise/#

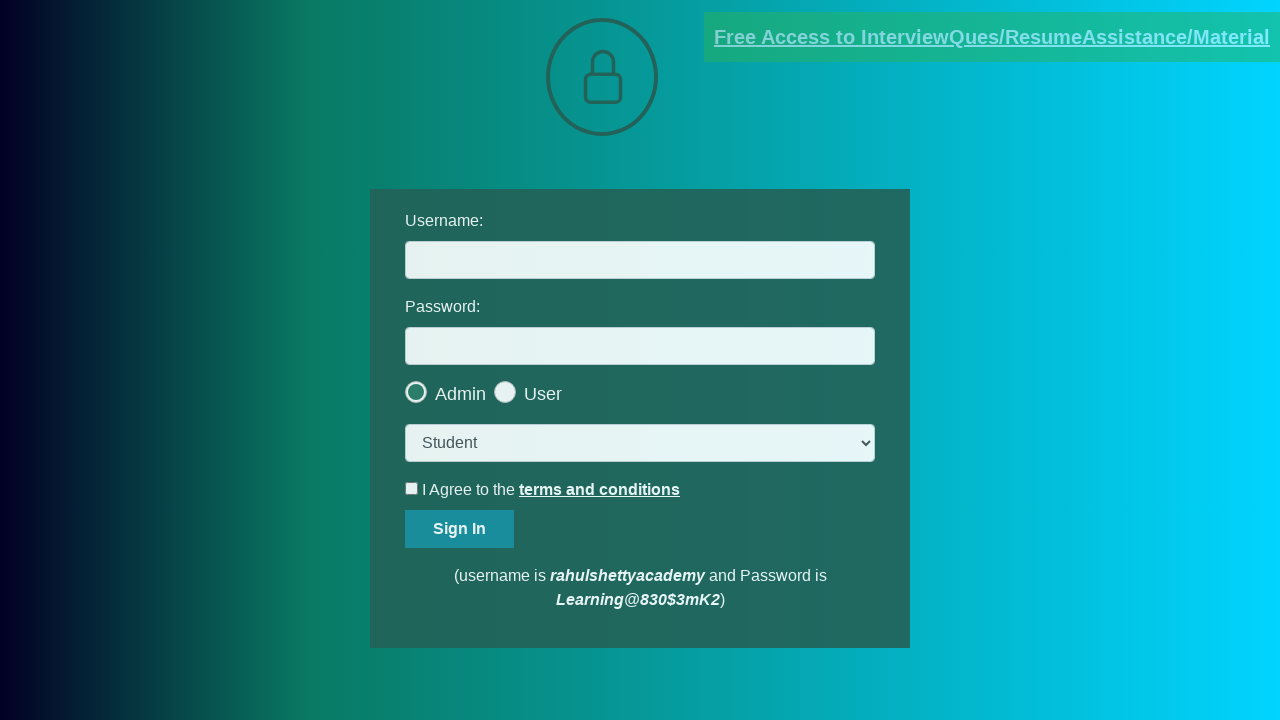

Clicked blinking text link to open child window at (992, 37) on .blinkingText
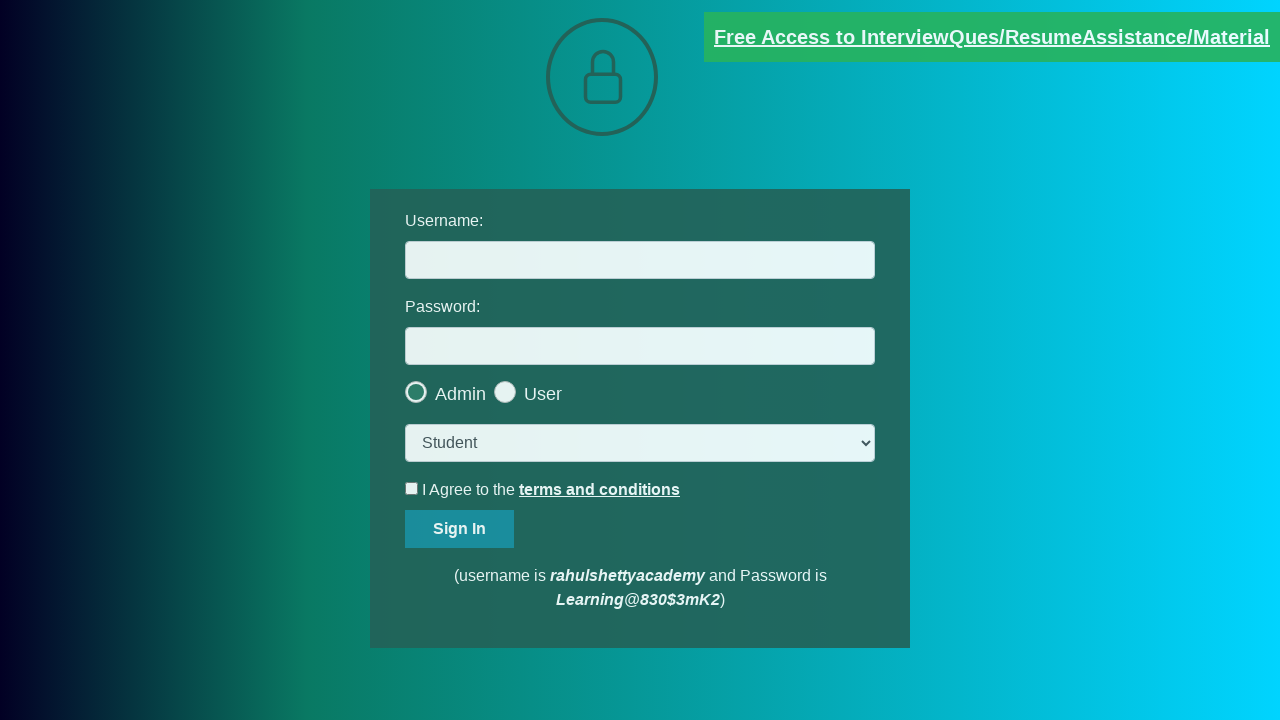

Child window opened and captured
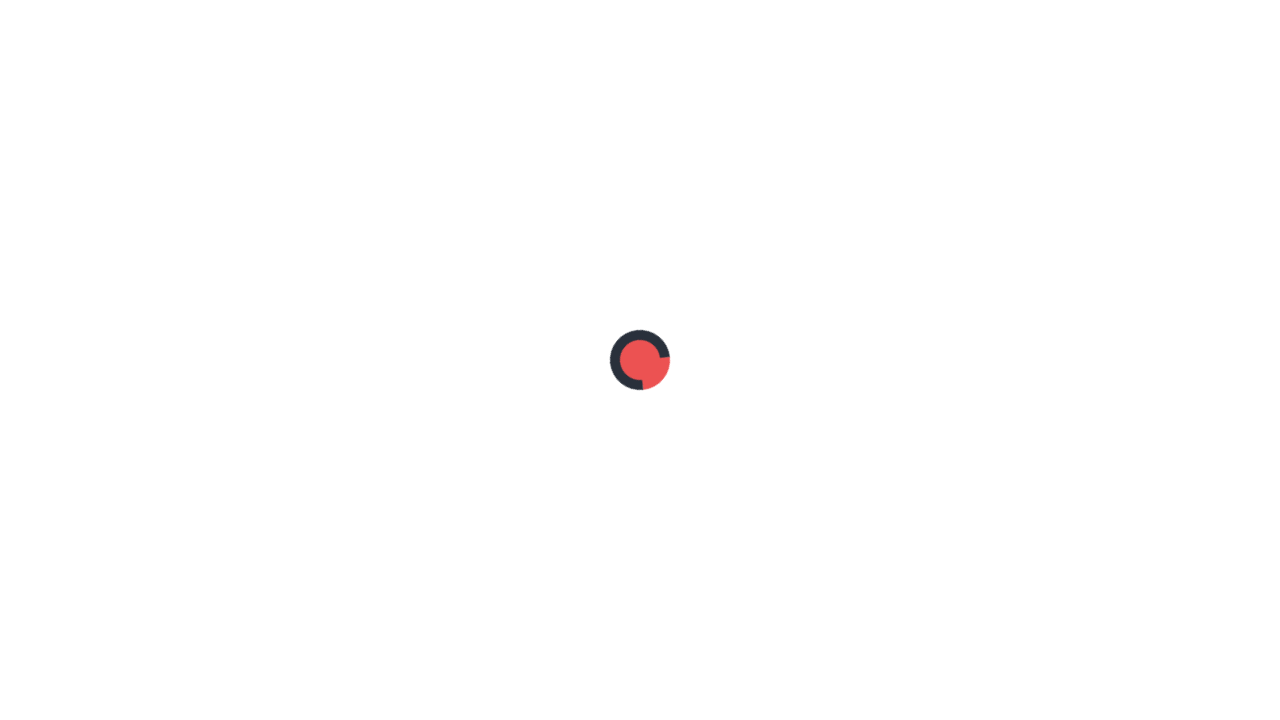

Extracted email text from child window
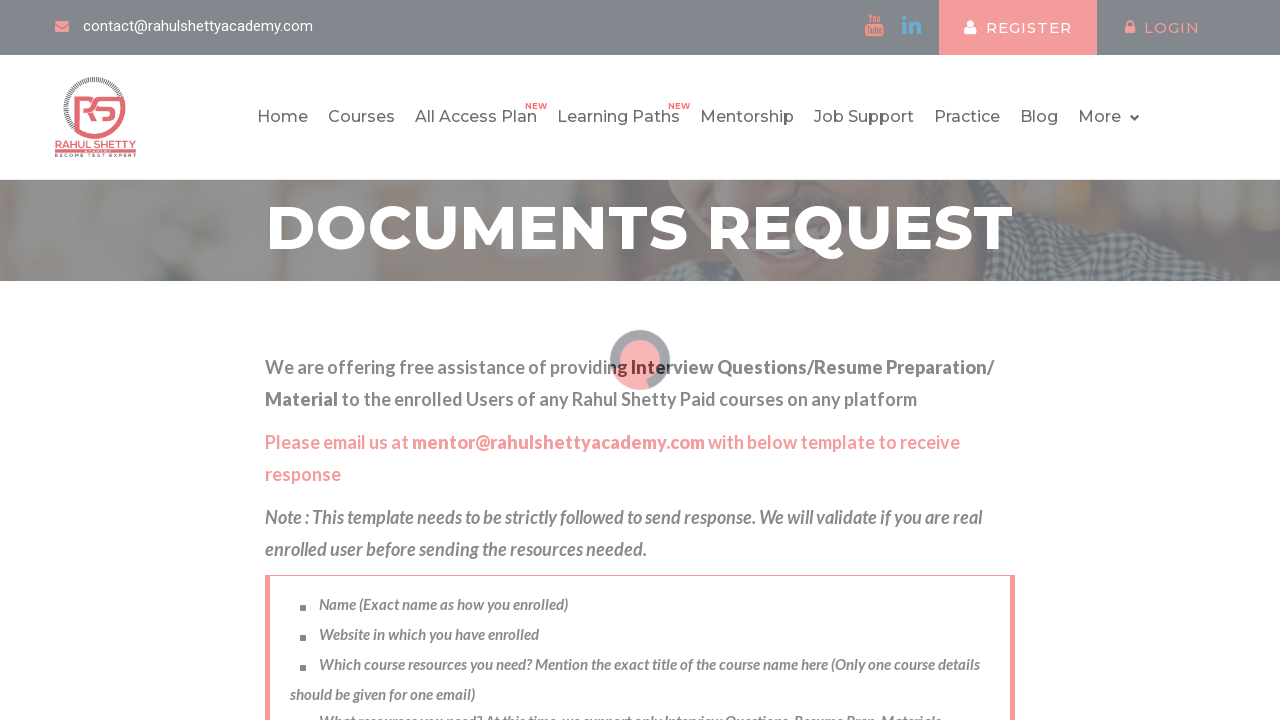

Parsed email ID: mentor@rahulshettyacademy.com
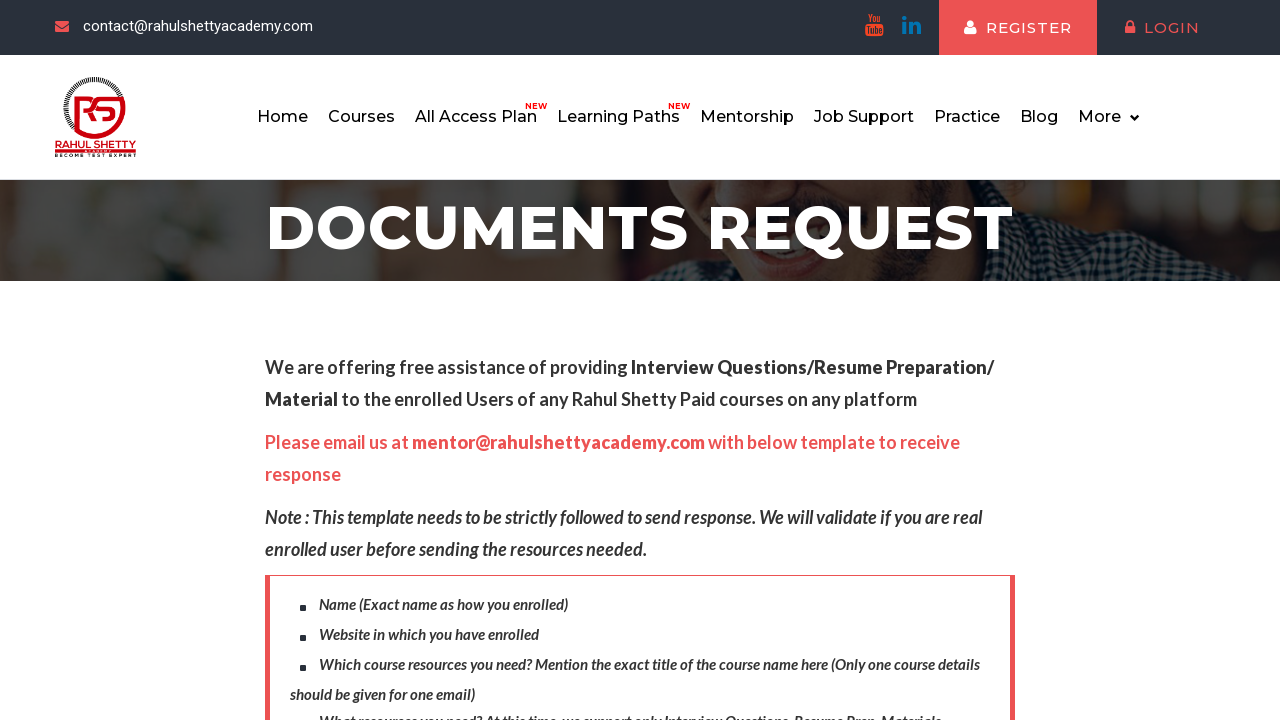

Filled username field in parent window with extracted email on #username
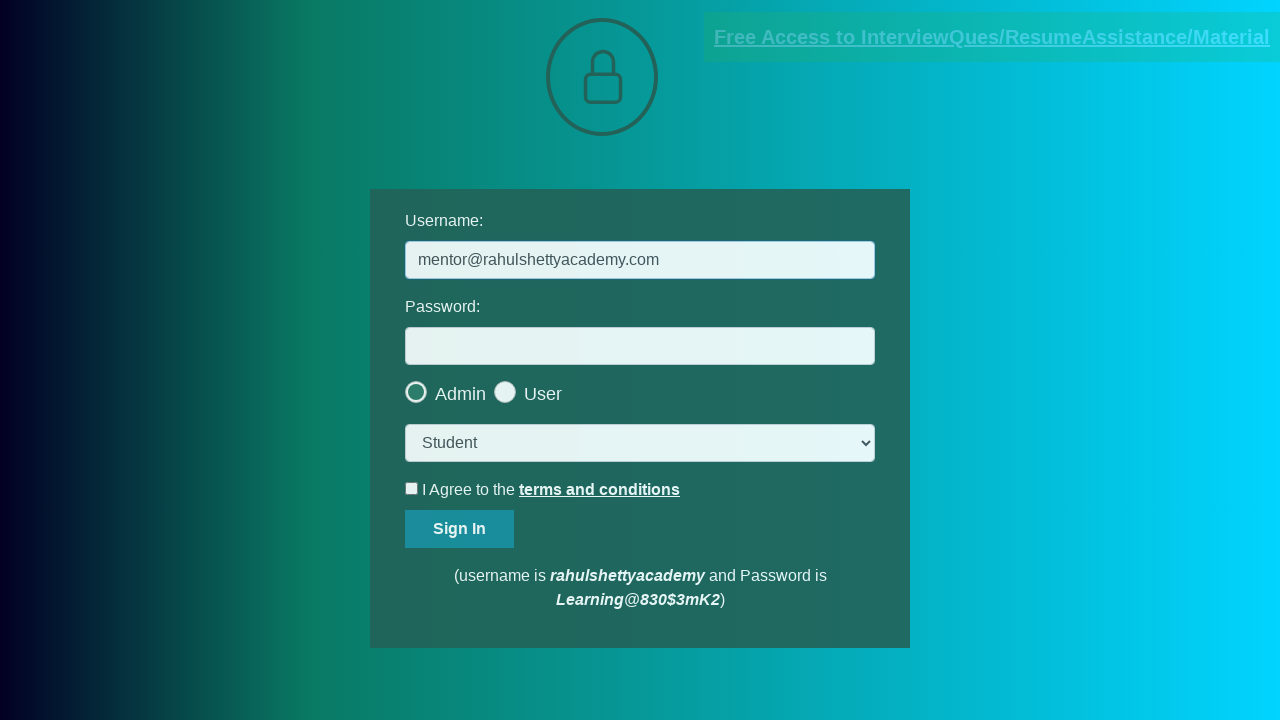

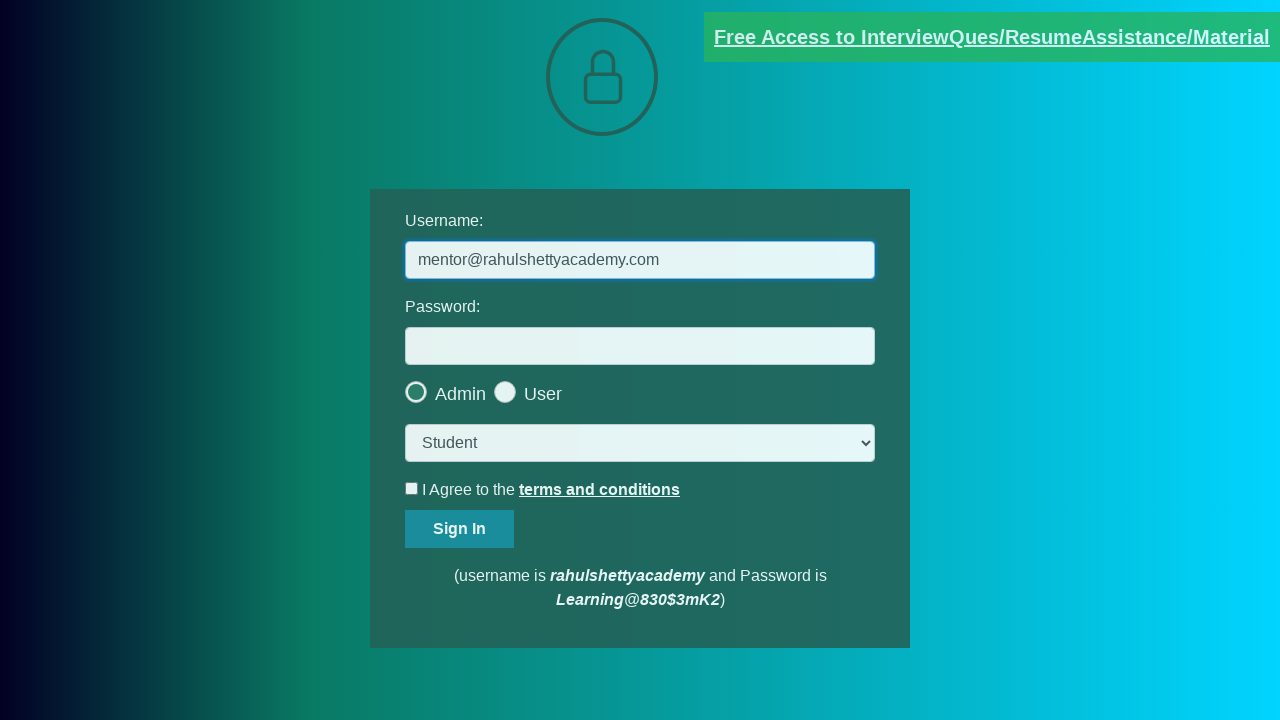